Tests sorting the Due column using semantic class attributes on table 2, which provides more robust selectors

Starting URL: http://the-internet.herokuapp.com/tables

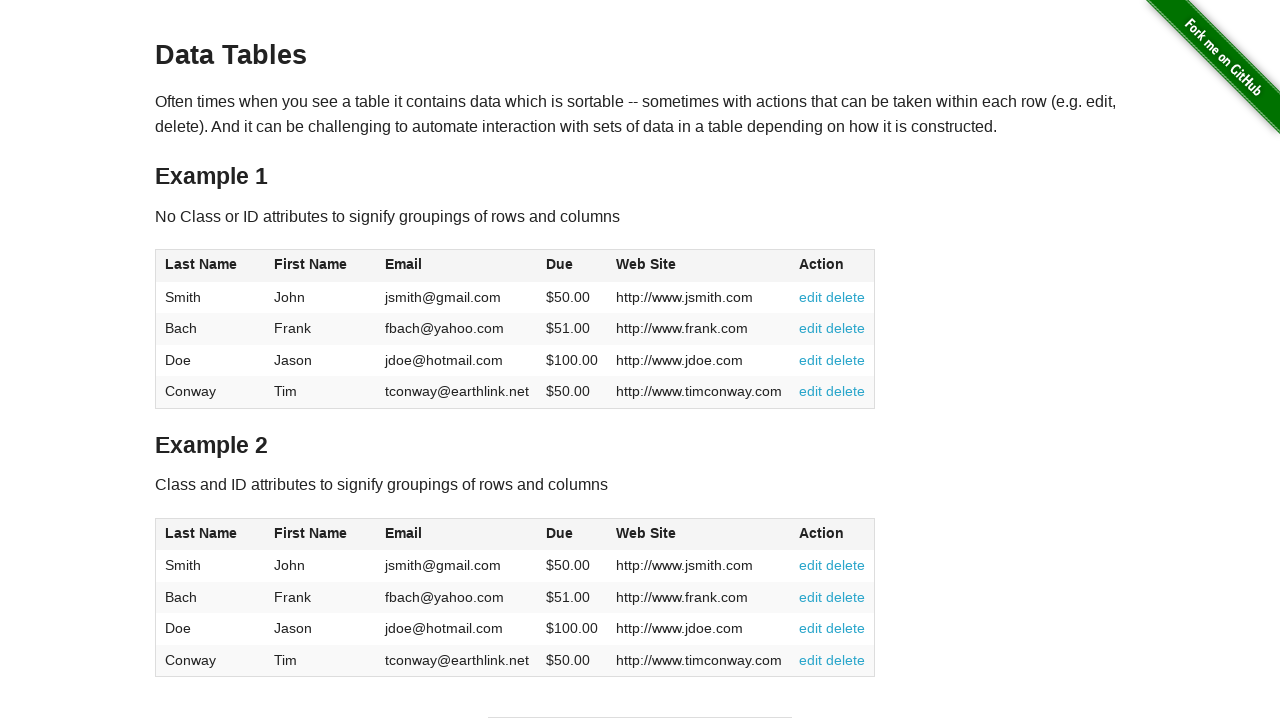

Clicked on the Due column header in table 2 using semantic class selector at (560, 533) on #table2 thead .dues
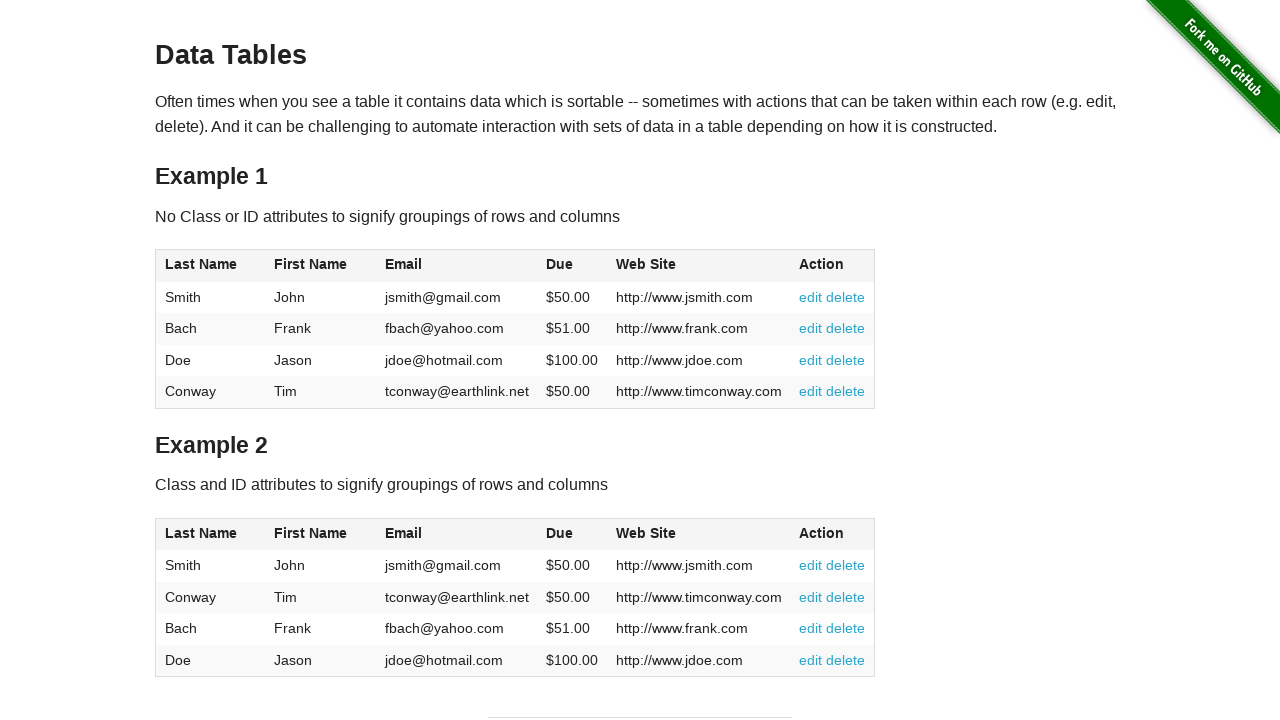

Table 2 Due column sorted successfully
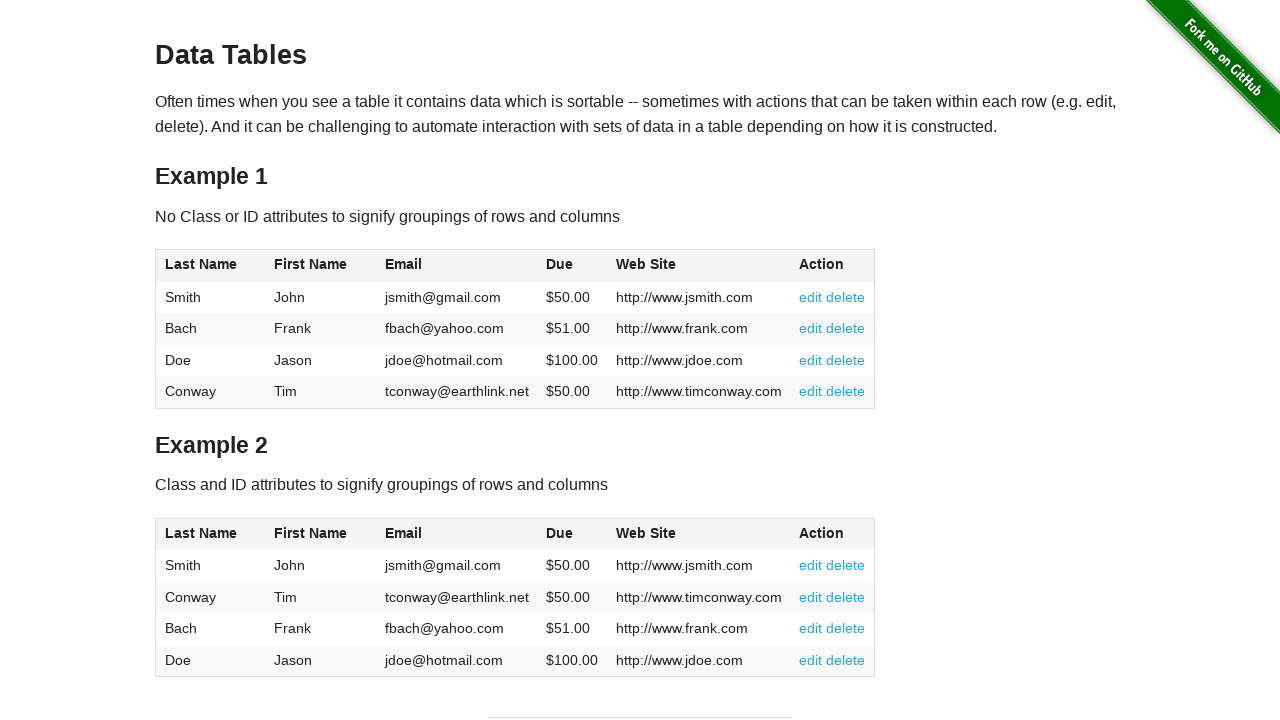

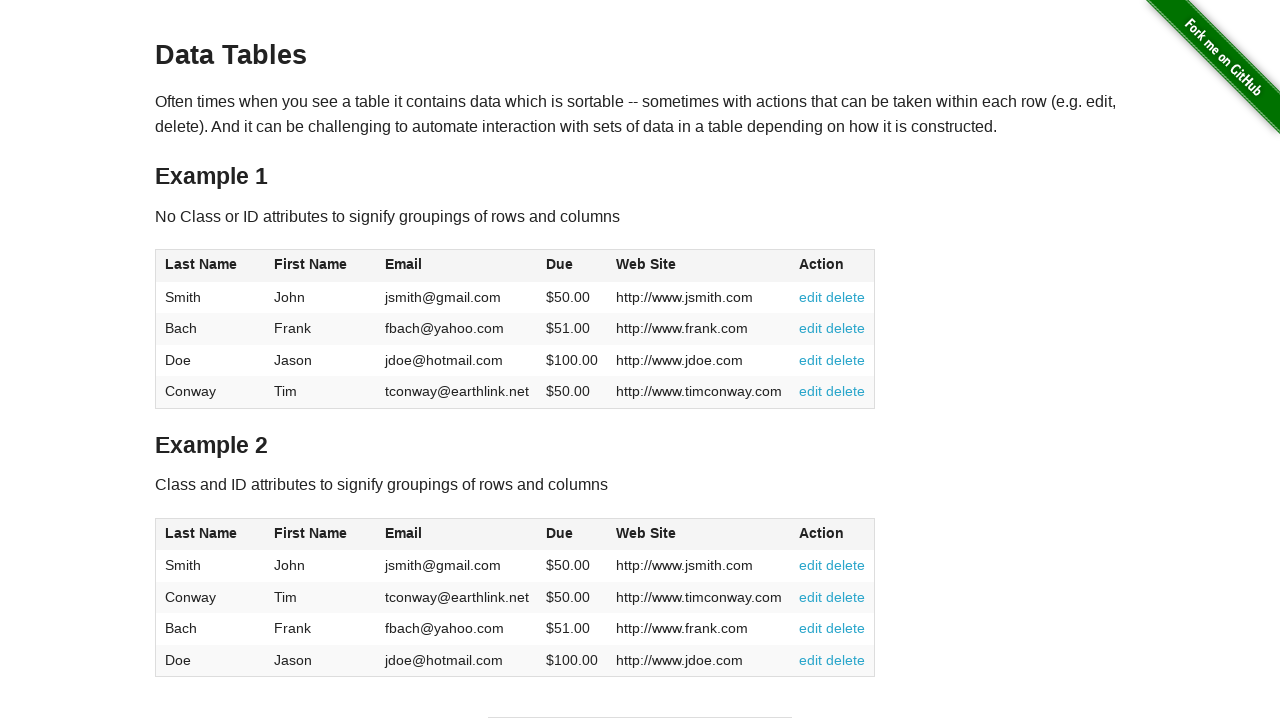